Tests dropdown menu navigation by clicking through nested menu items and verifying the successful action message

Starting URL: https://crossbrowsertesting.github.io/hover-menu.html#

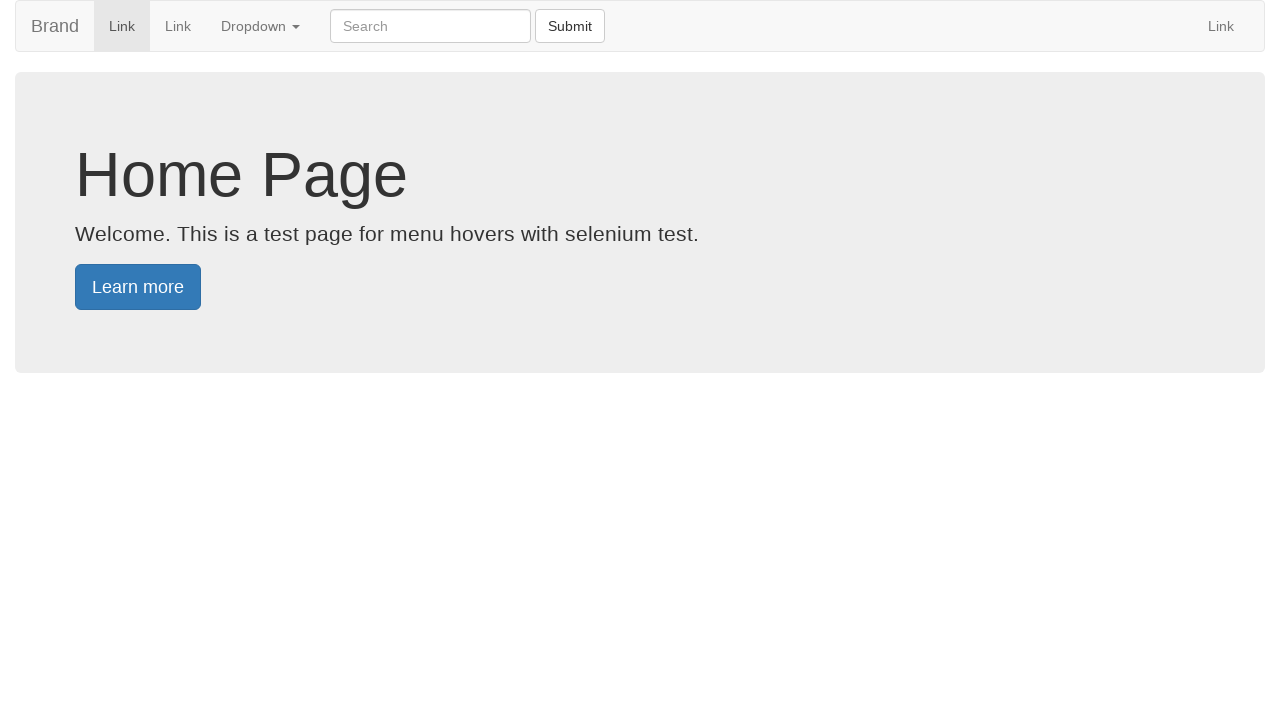

Clicked on the dropdown menu at (260, 26) on li.dropdown
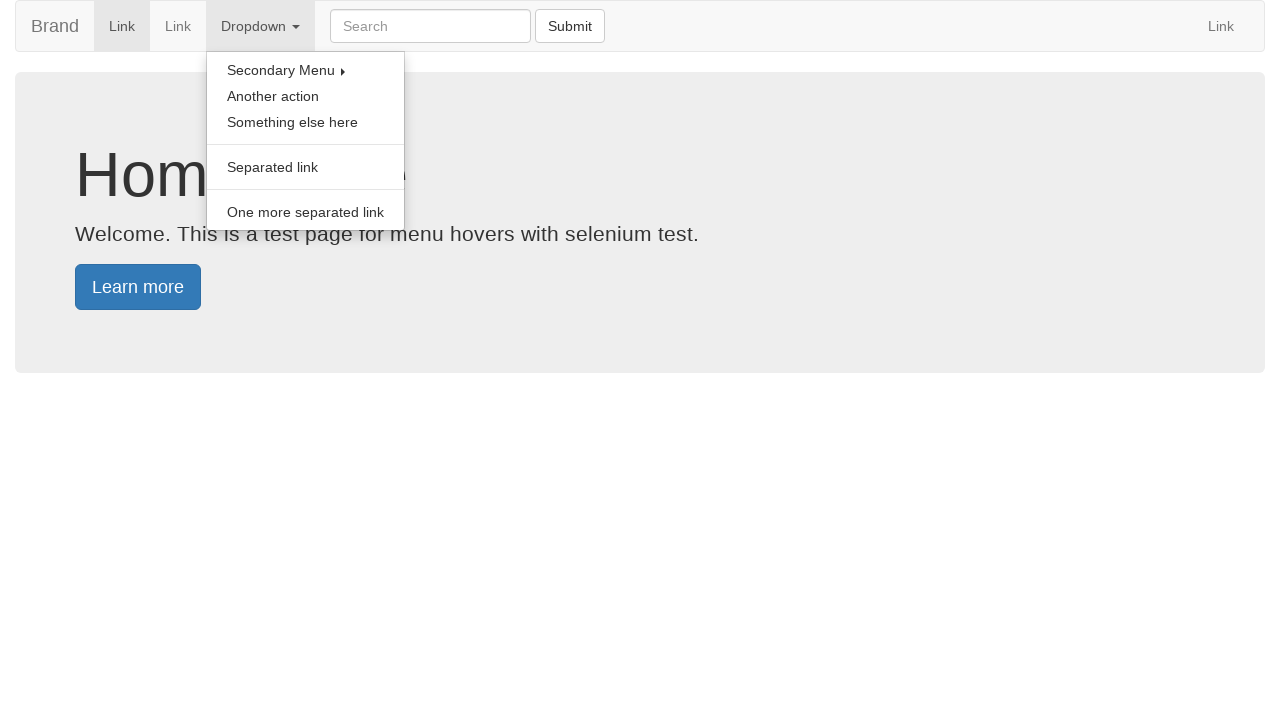

Clicked on Secondary Menu link in nested dropdown at (306, 70) on text=Secondary Menu
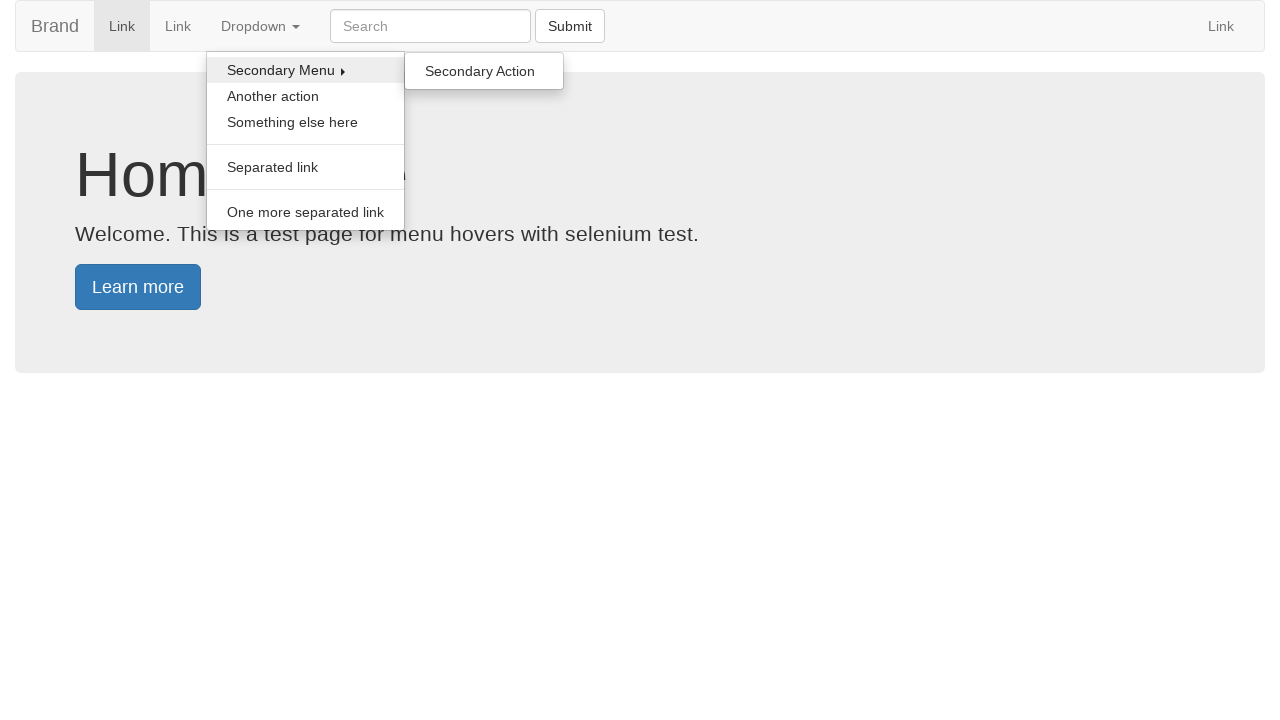

Clicked on the secondary action menu item at (484, 71) on a[onclick='handleSecondaryAction()']
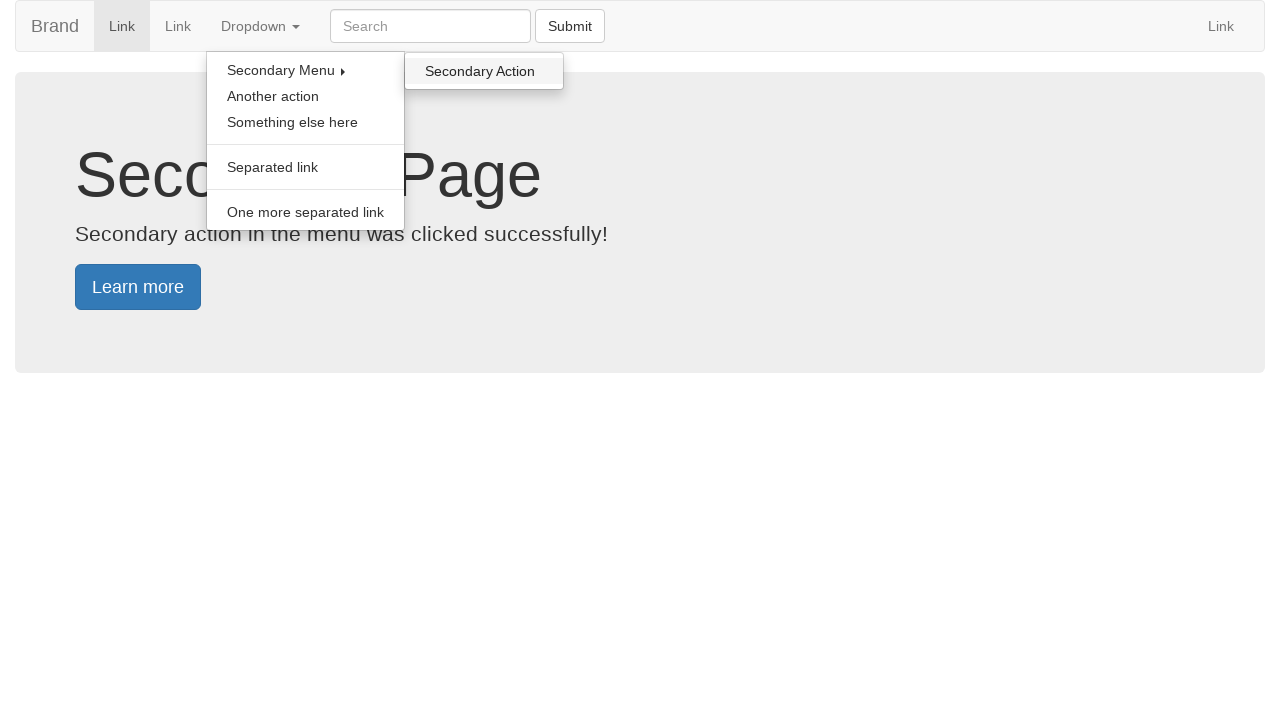

Verified success message appeared: 'Secondary action in the menu was clicked successfully!'
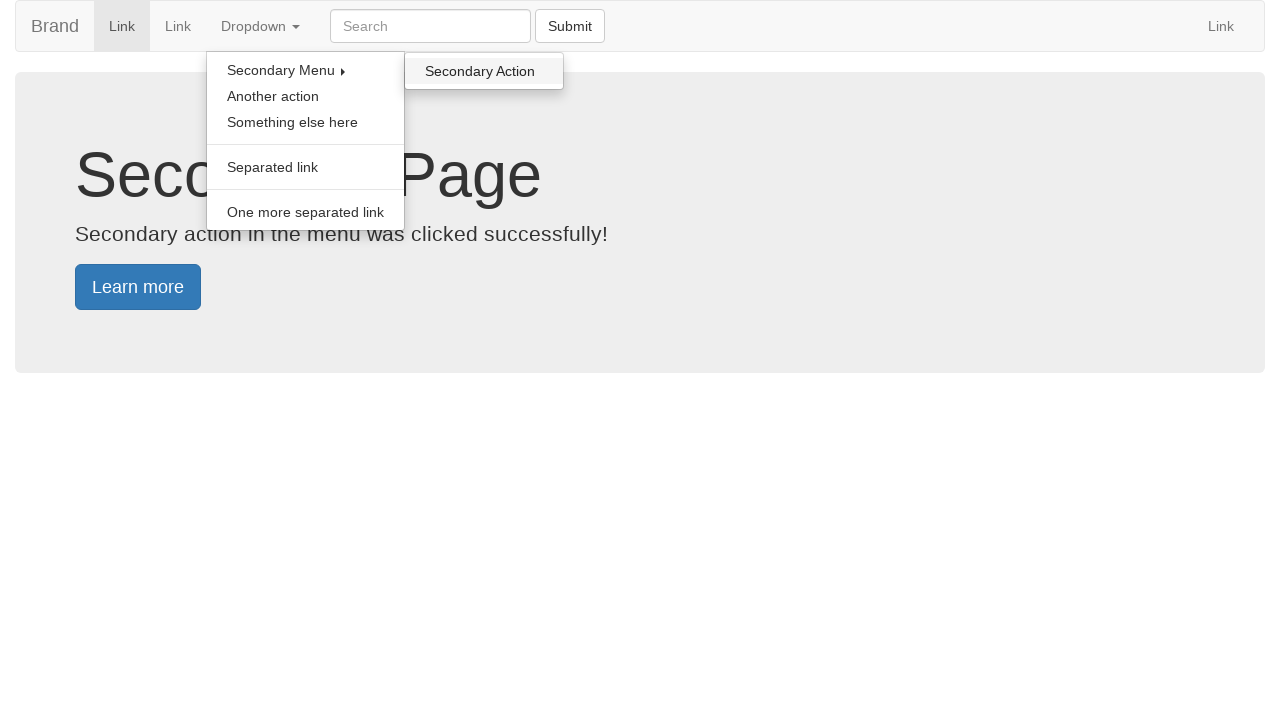

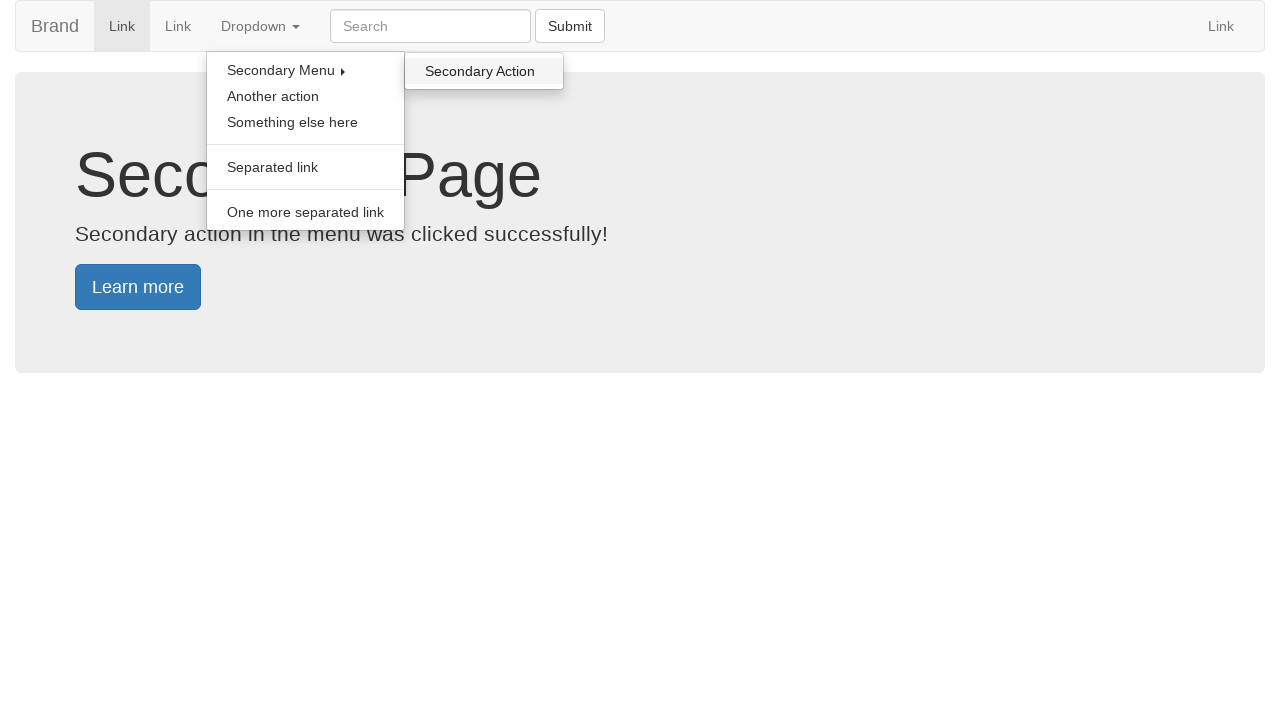